Navigates to a property form page, waits for scripts to load, and clicks the save button to test form submission functionality.

Starting URL: https://gma3561.github.io/The-realty_hasia/form.html

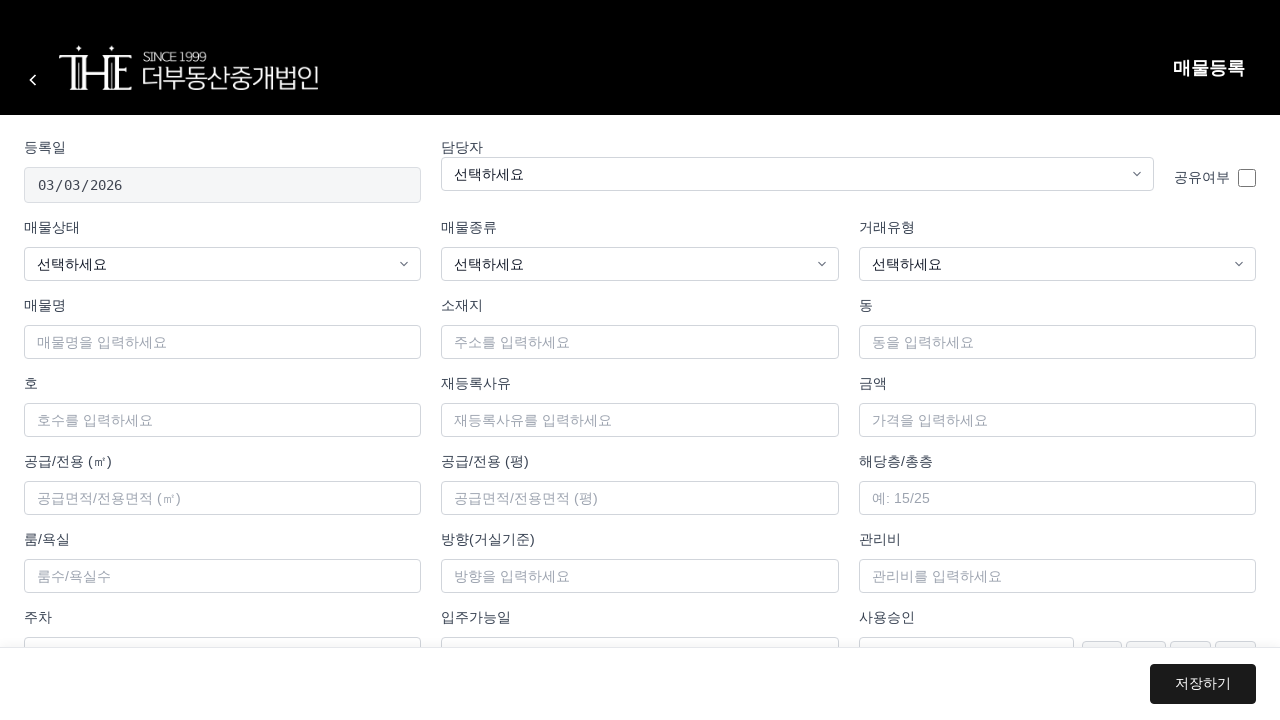

Waited for page to reach network idle state
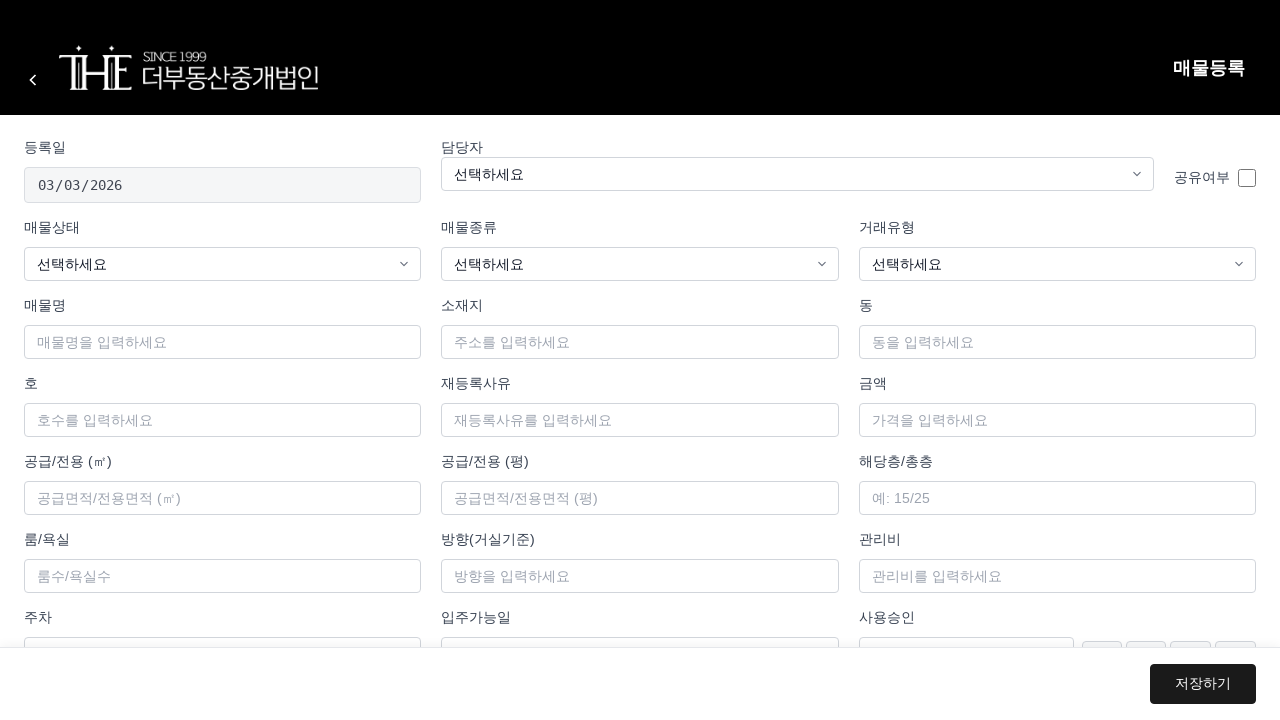

Waited 5 seconds for scripts to initialize
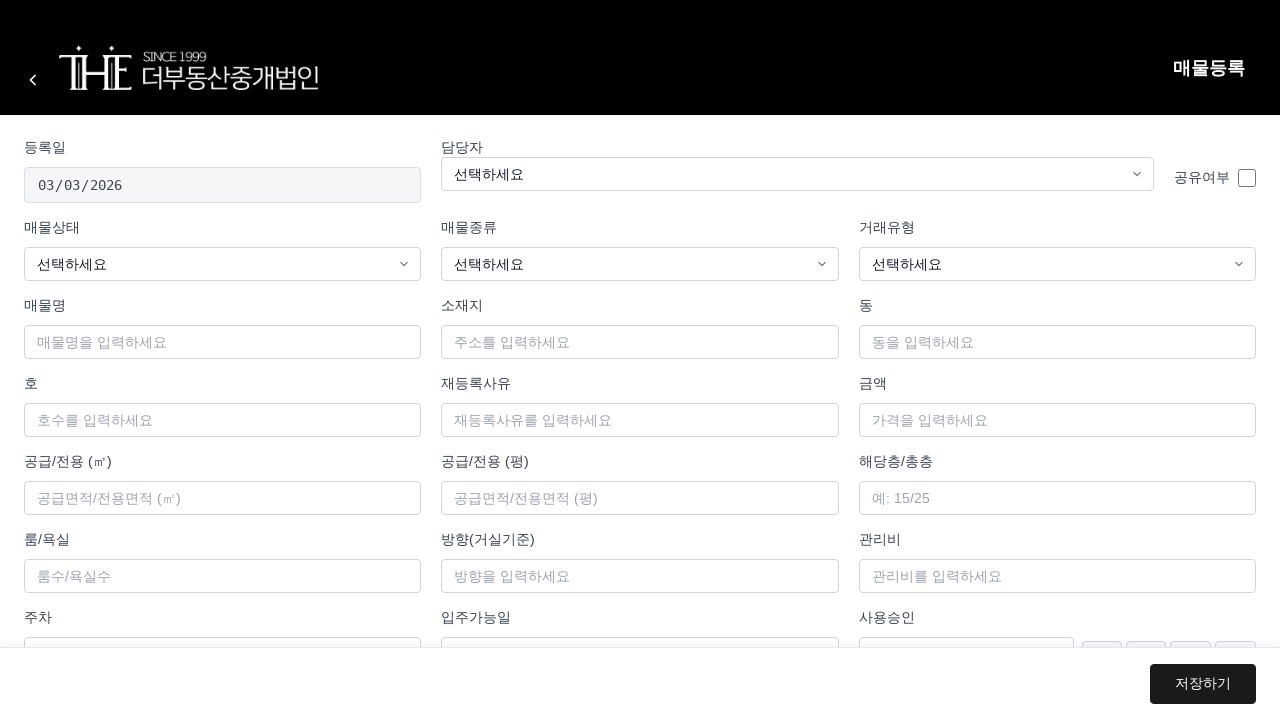

Set up dialog handler to automatically accept alerts
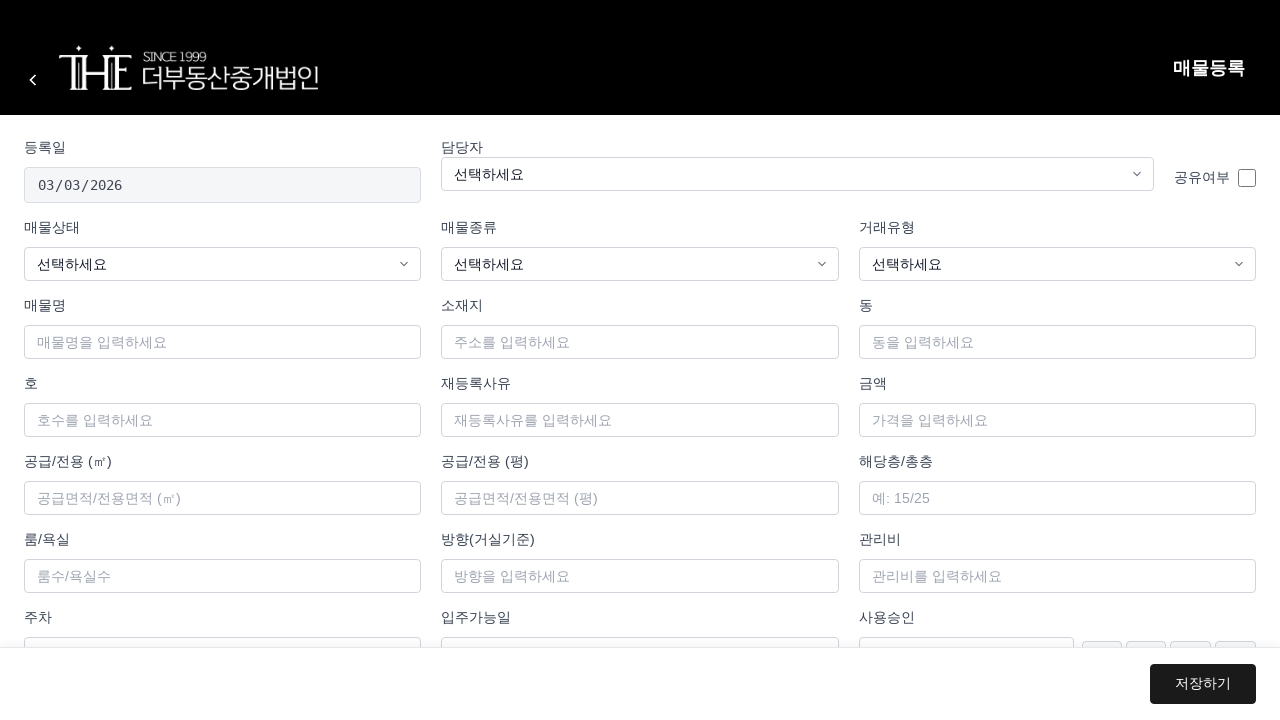

Clicked the save button to submit the form at (1203, 684) on .btn-save
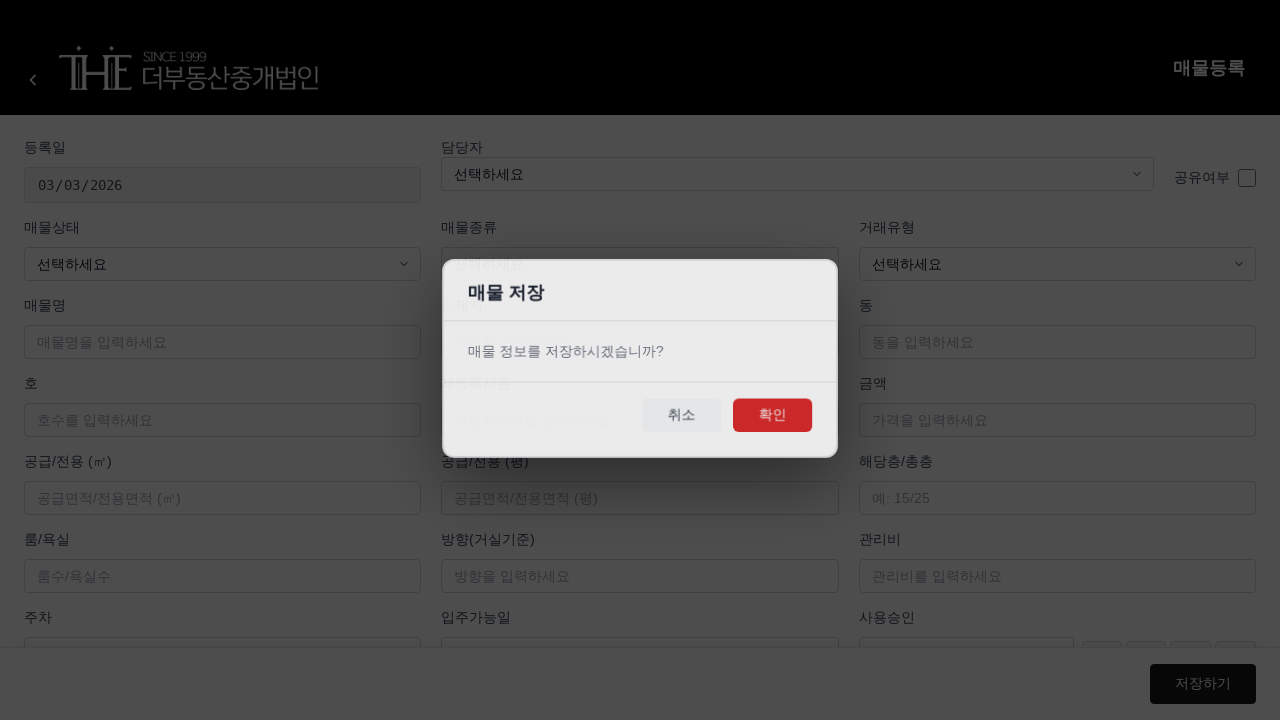

Waited 2 seconds for form submission response or alert
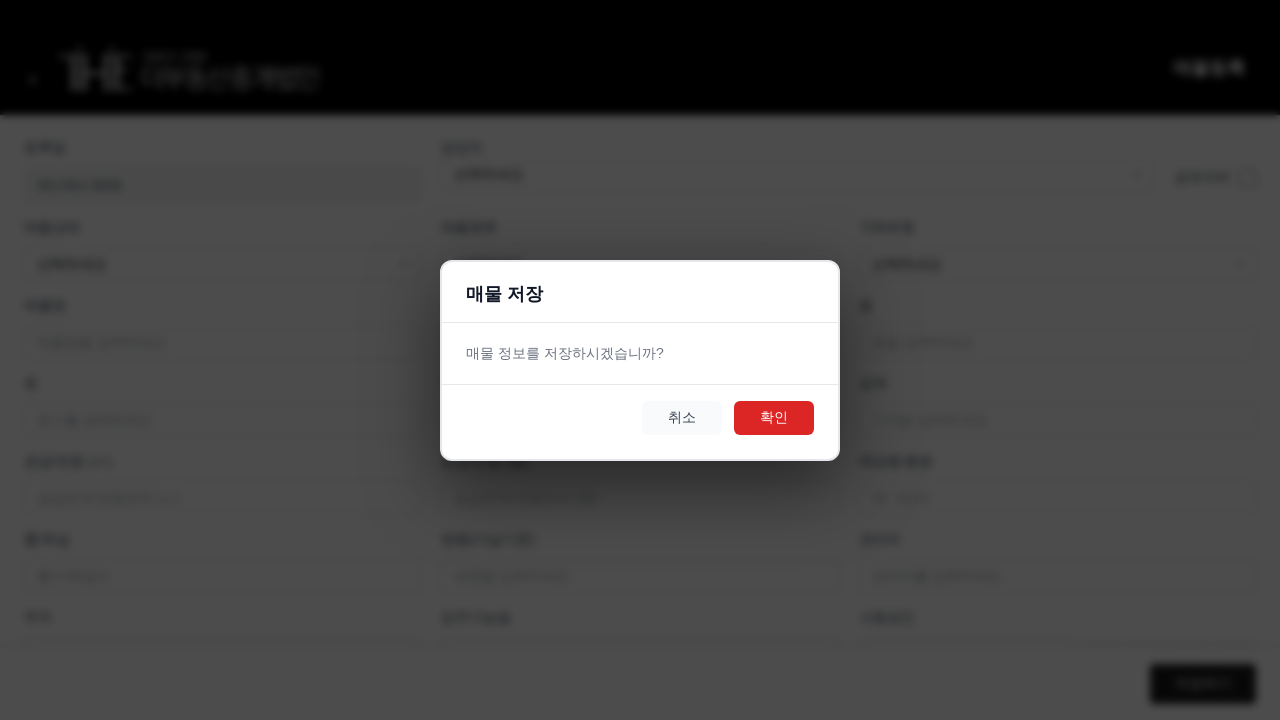

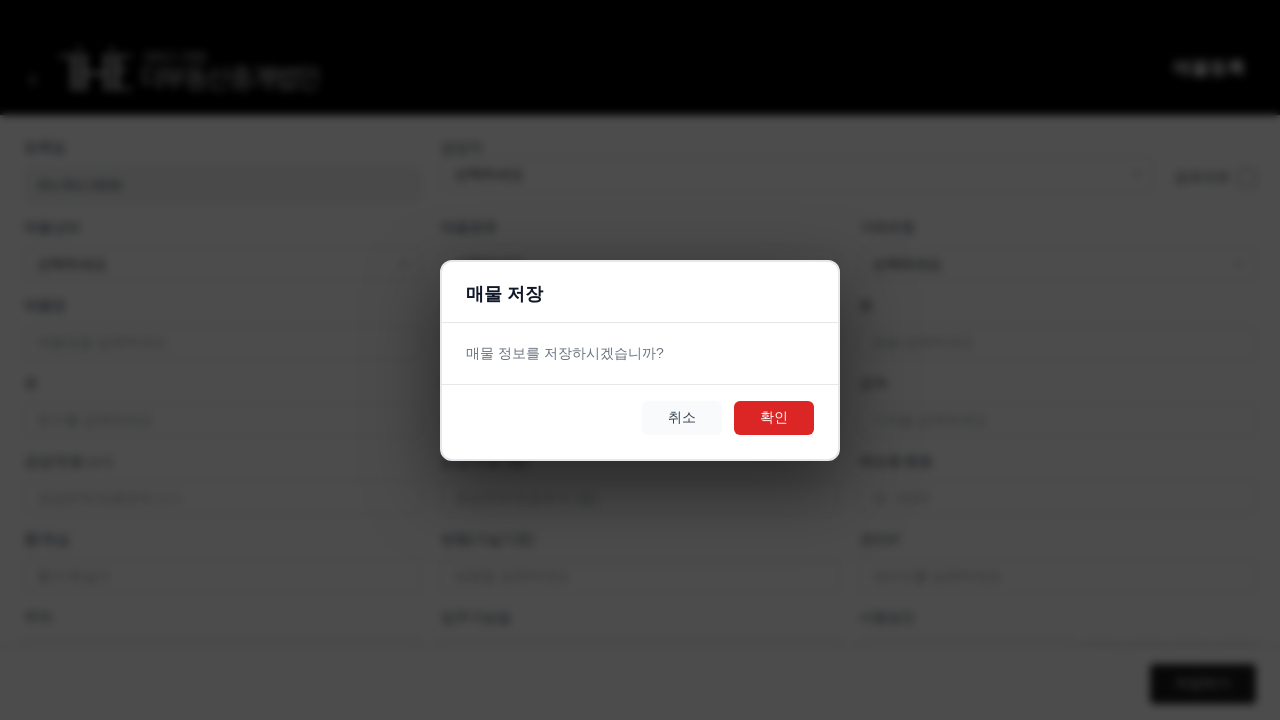